Checks for timestamp or last updated indicators on the page to verify deployment status

Starting URL: https://garimto81.github.io/poker-online-analyze

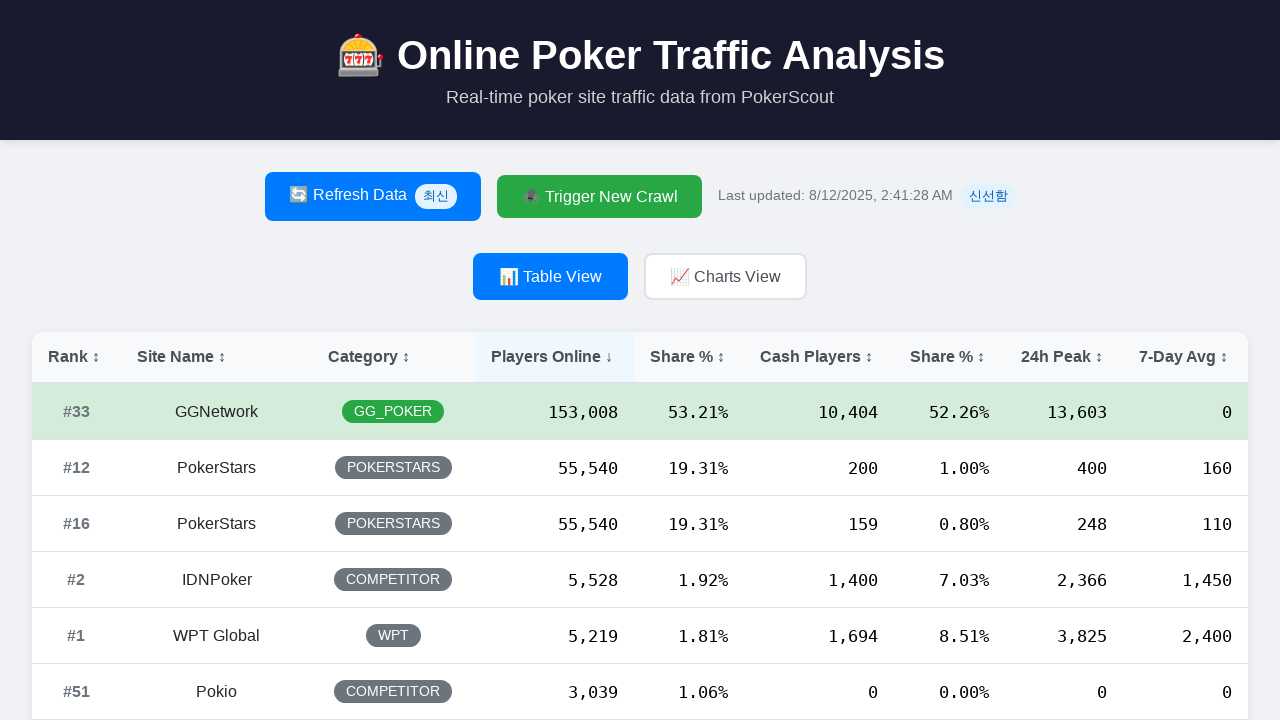

Navigated to GitHub Pages deployment URL
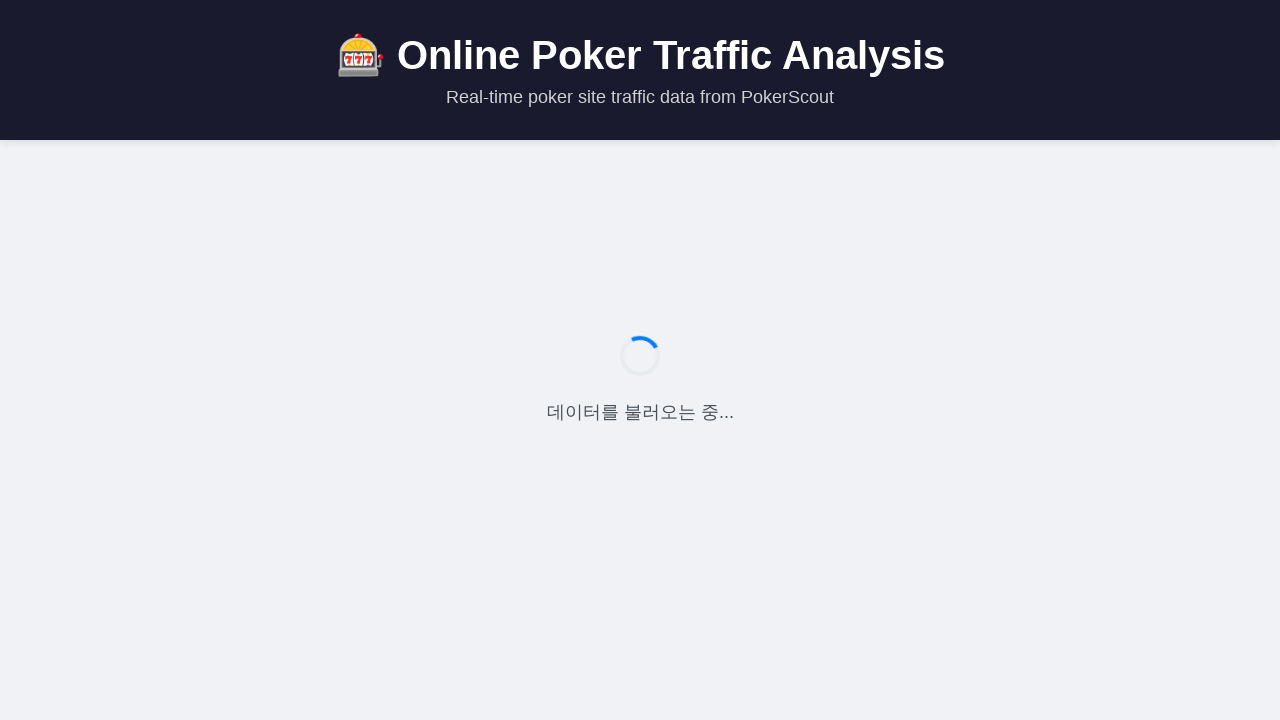

Checking for timestamp using selector: text=/last updated/i
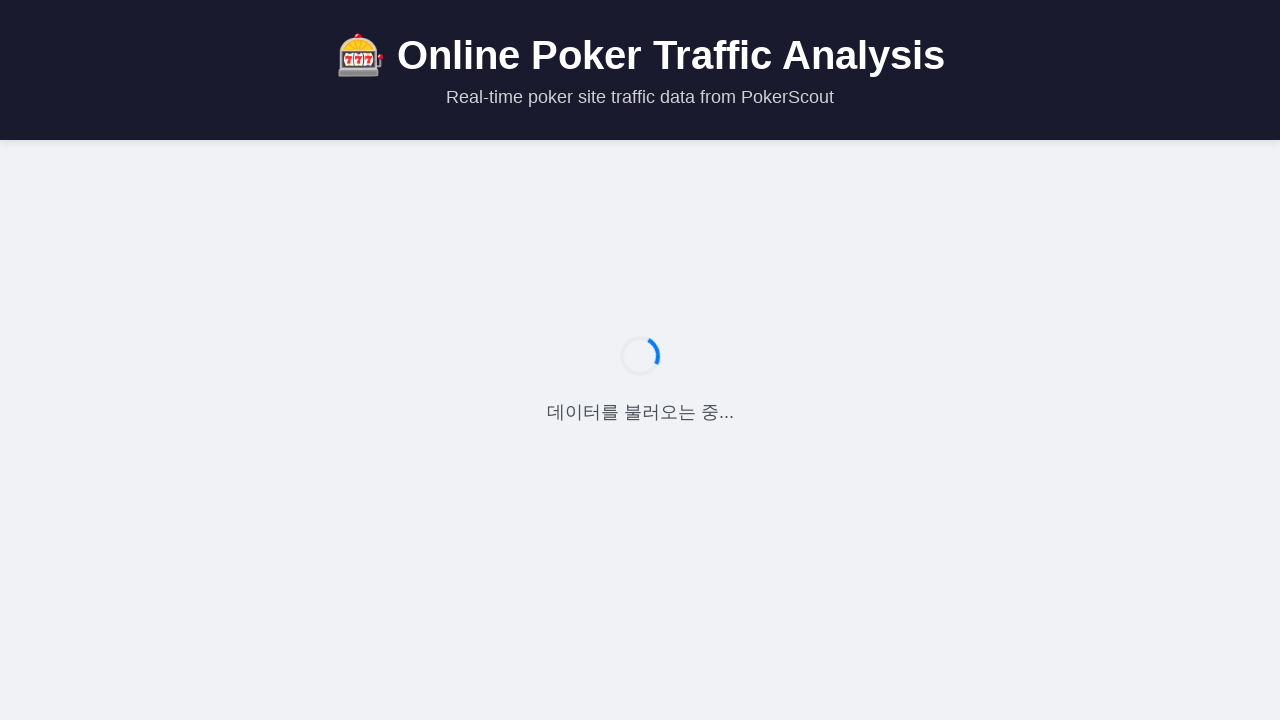

Checking for timestamp using selector: text=/마지막 업데이트/i
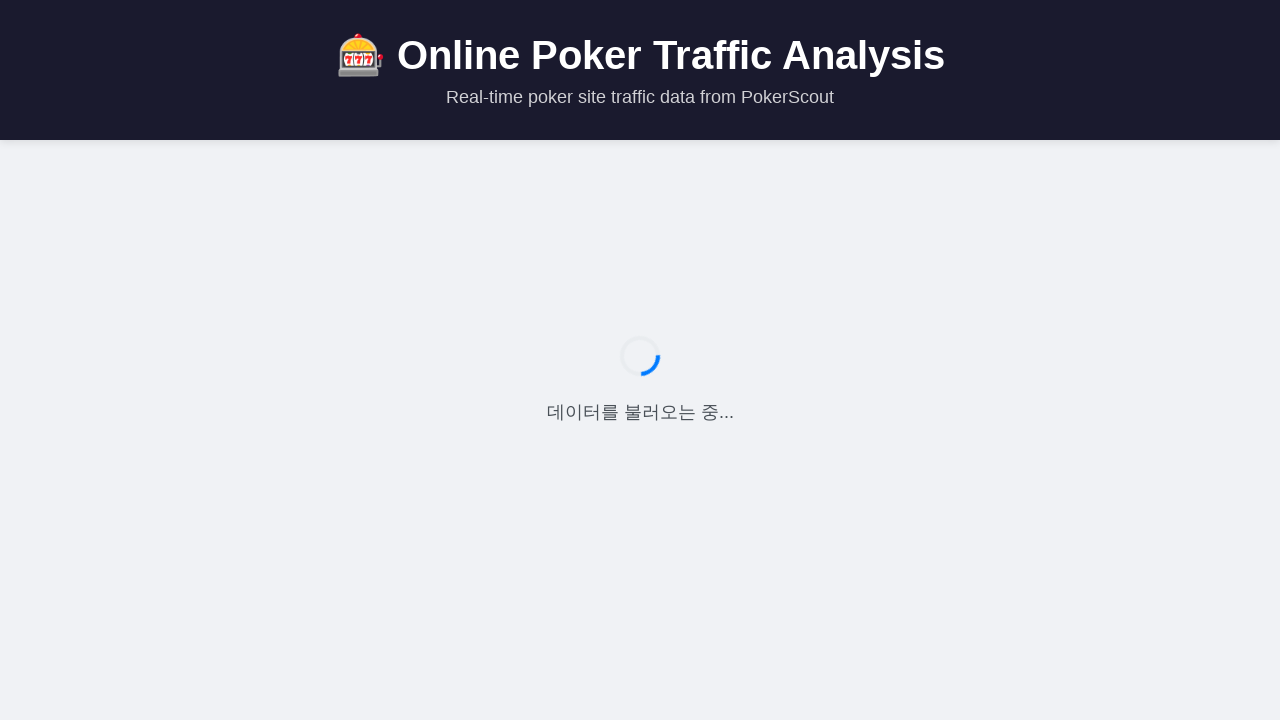

Checking for timestamp using selector: [data-timestamp]
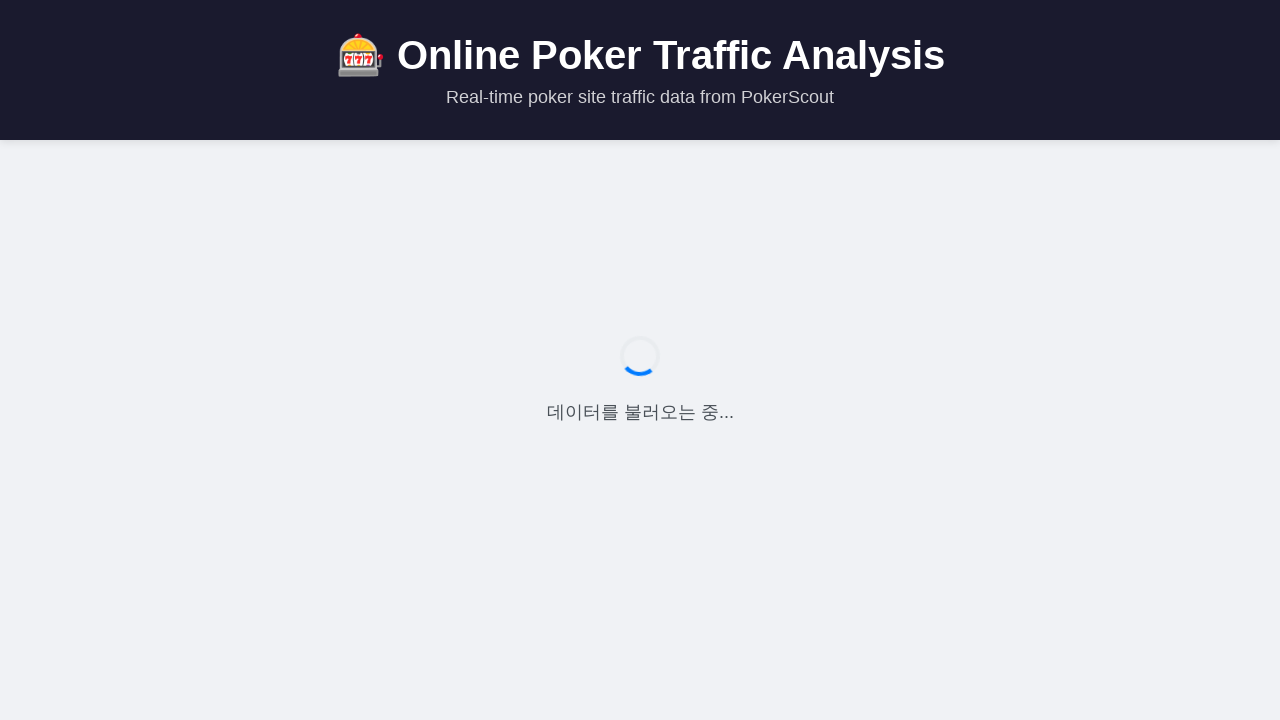

Checking for timestamp using selector: .timestamp
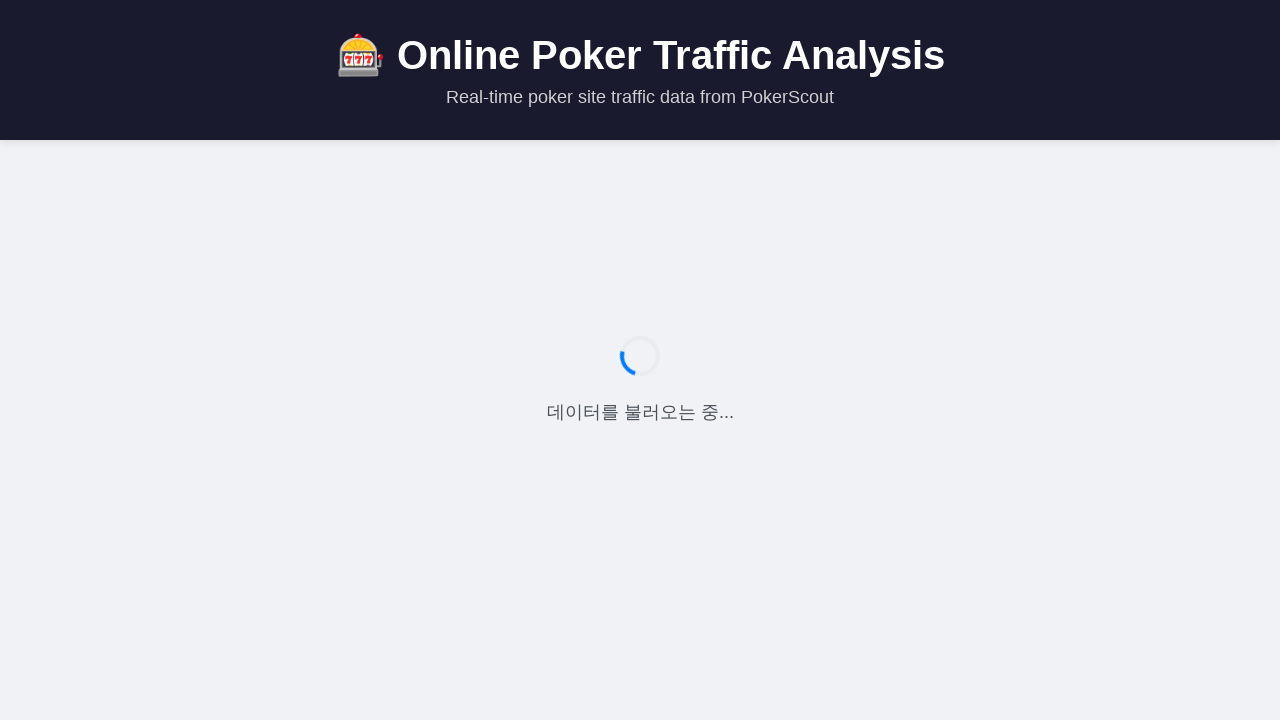

Checking for timestamp using selector: .last-updated
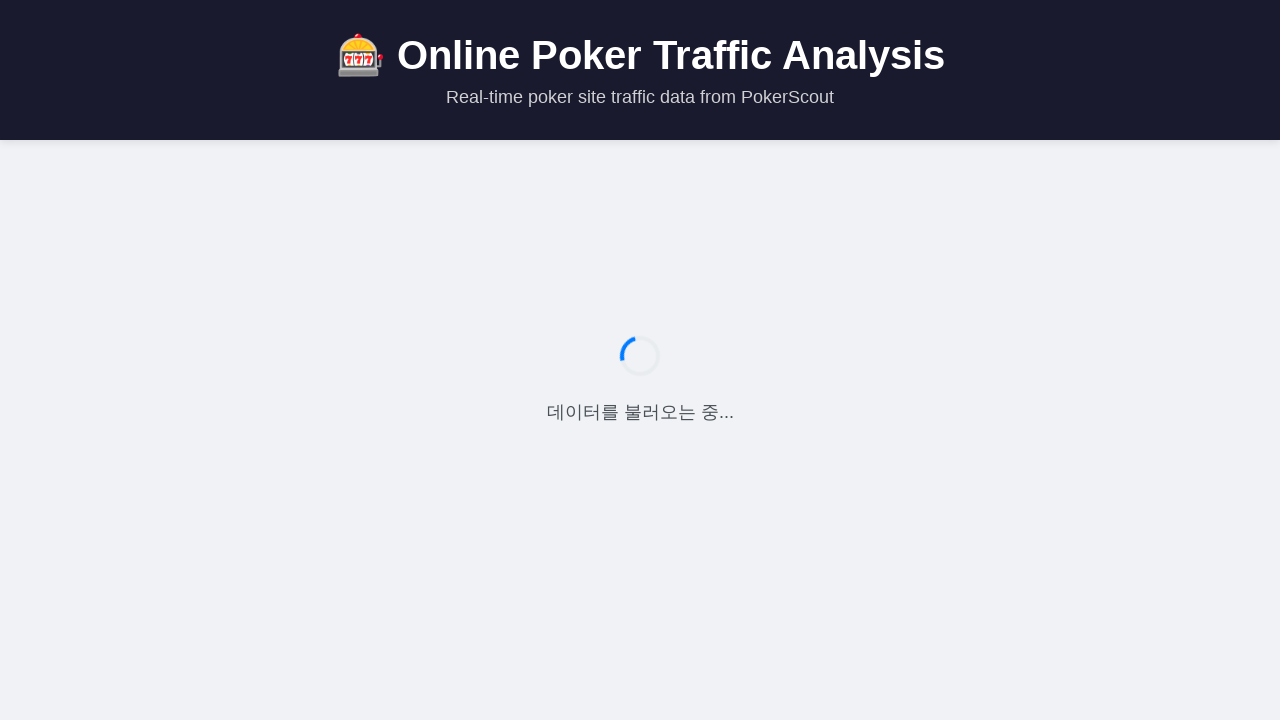

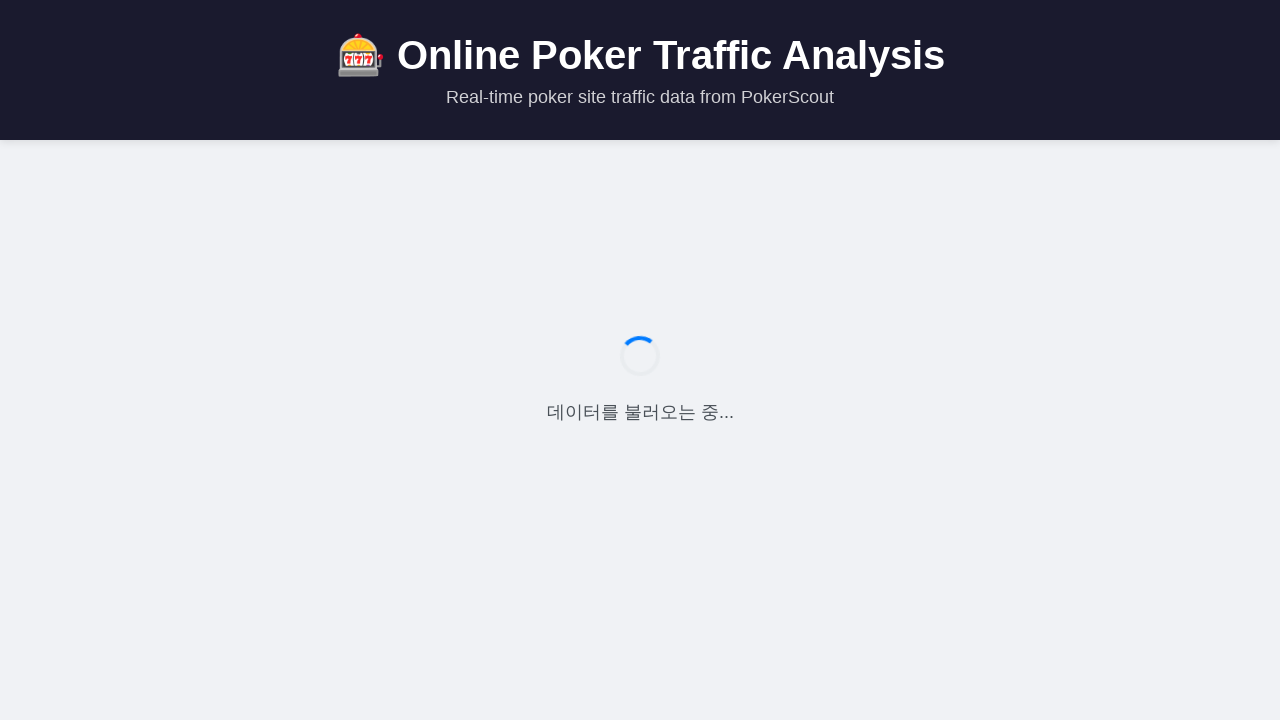